Navigates to the Classic FreeCRM homepage and verifies that the details section with header elements is present and loaded.

Starting URL: https://classic.freecrm.com/index.html

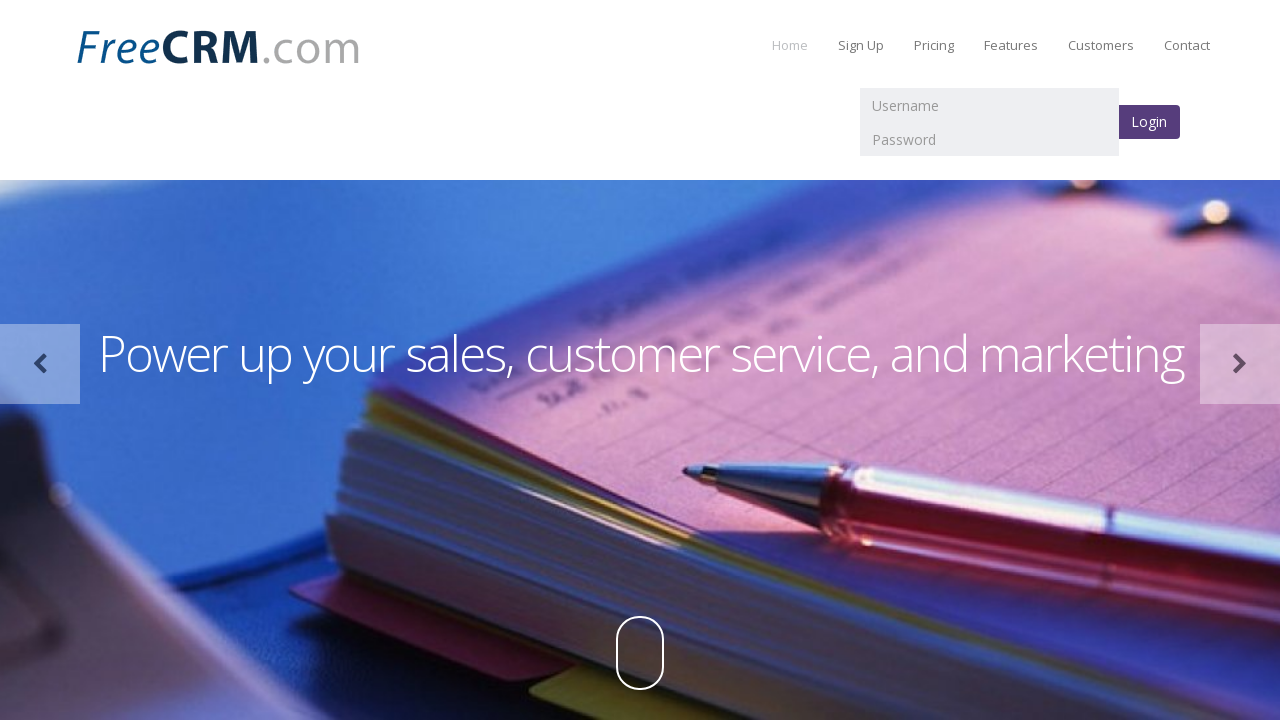

Waited for details section with h3 headers to be present
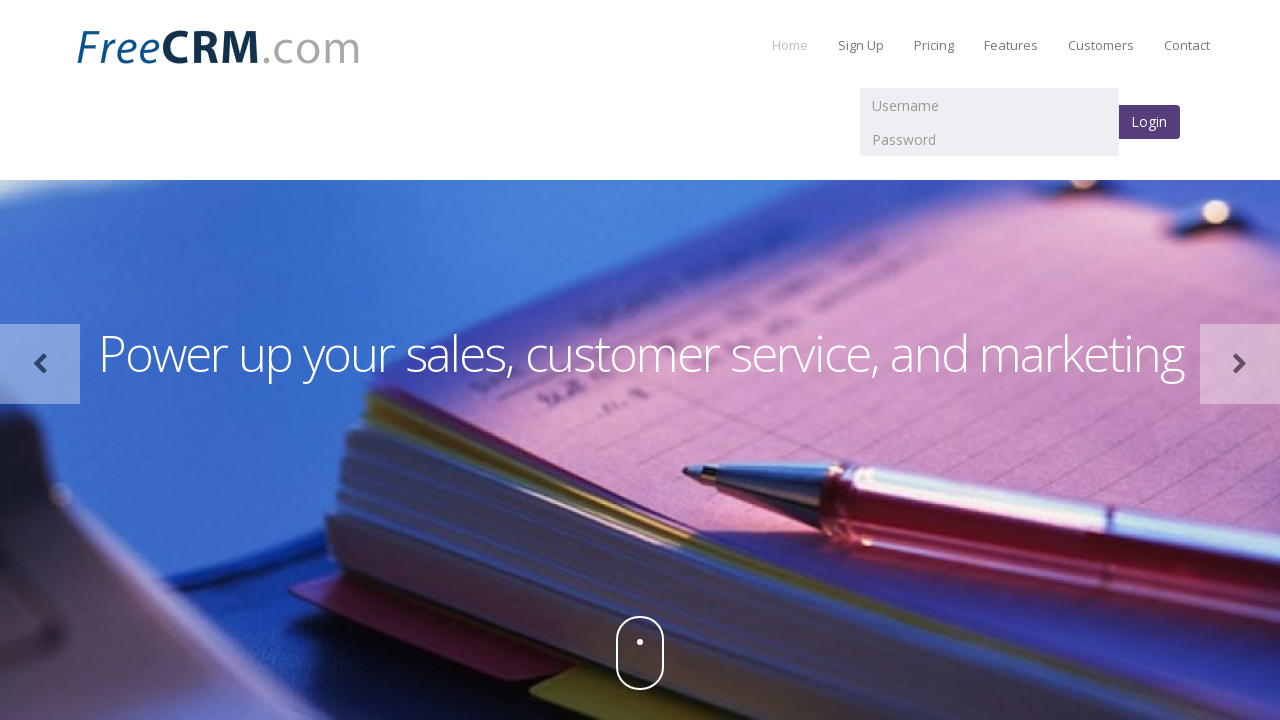

Located h3 header elements in details section
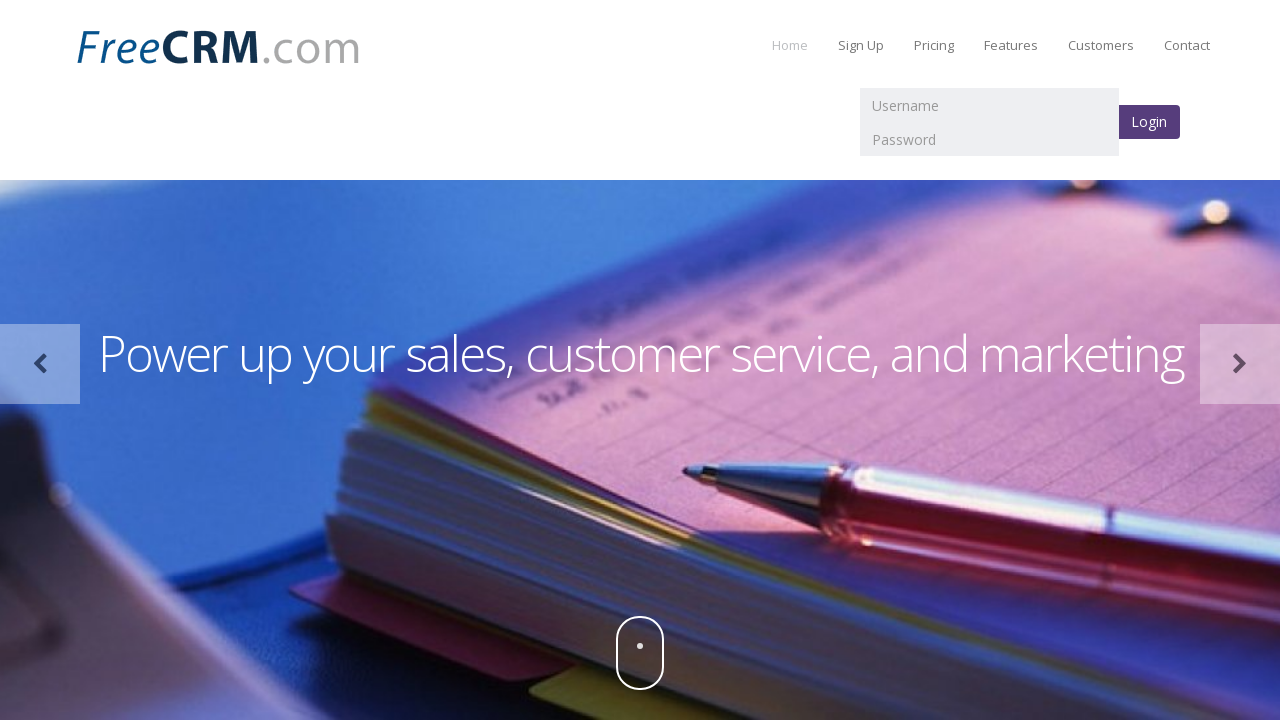

Verified first h3 header is visible in details section
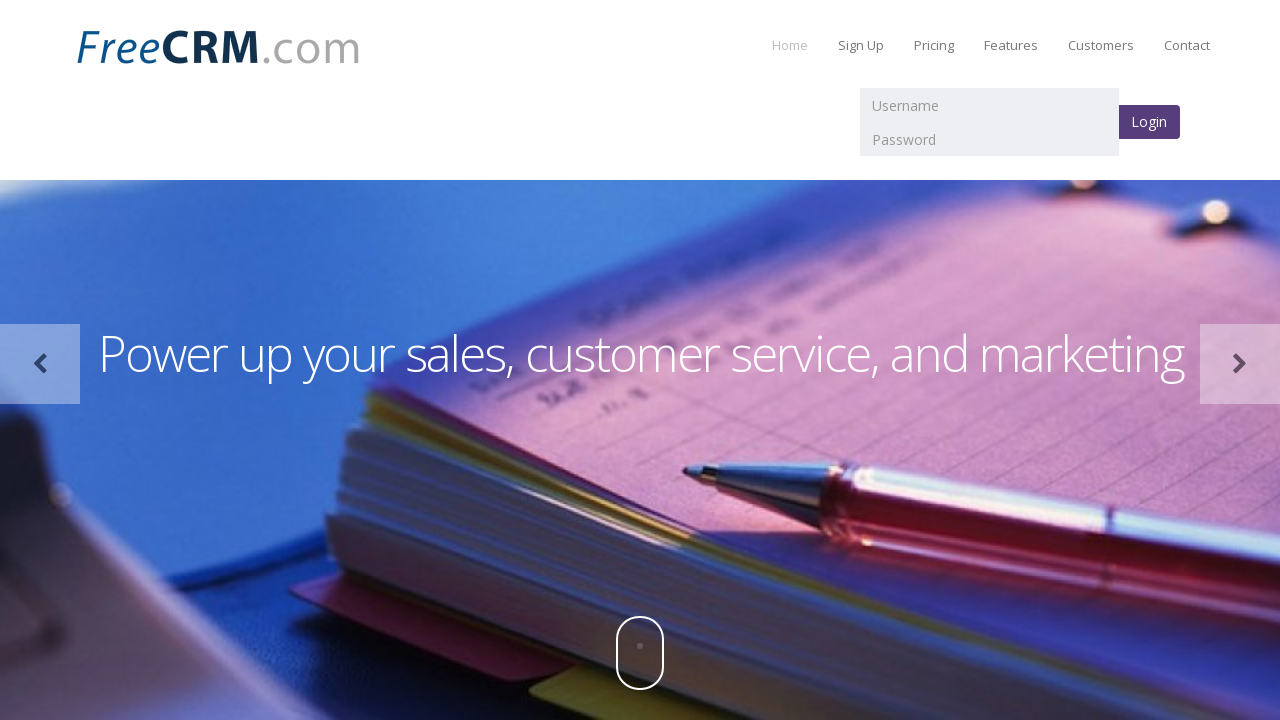

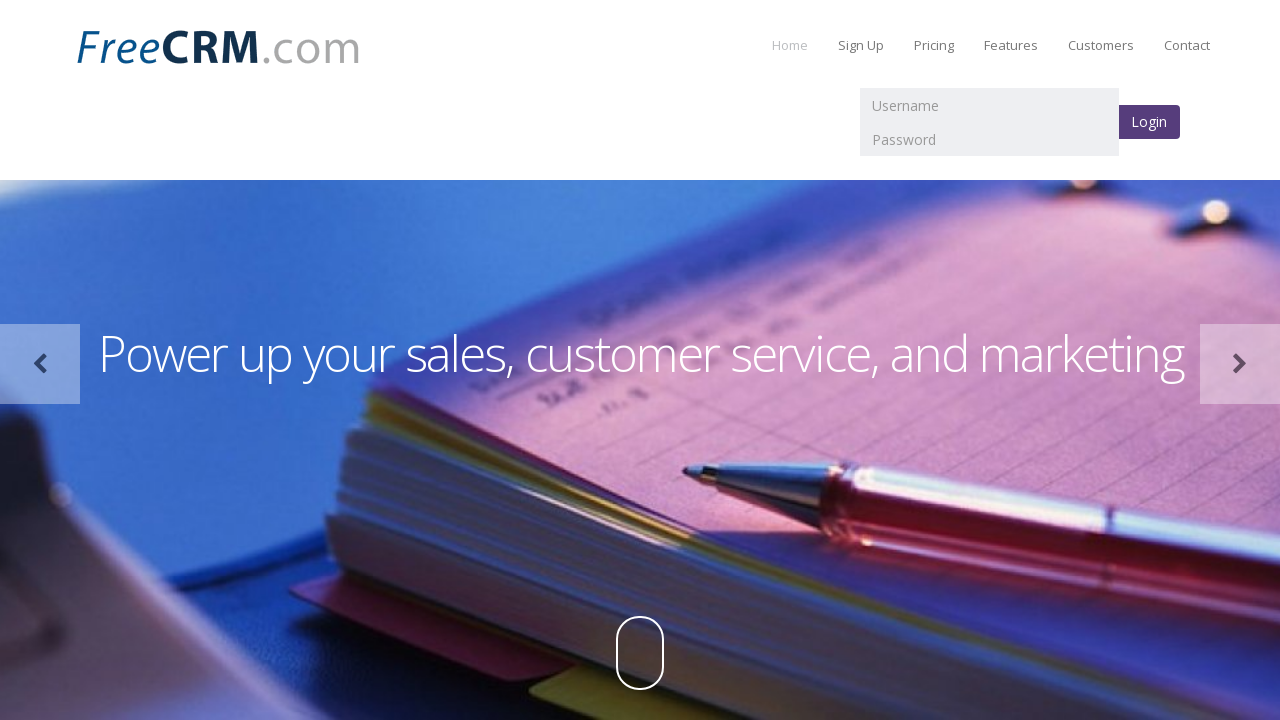